Tests navigation flow on The Internet test site by clicking a redirect link, navigating to status codes page, and using browser back navigation

Starting URL: https://the-internet.herokuapp.com/

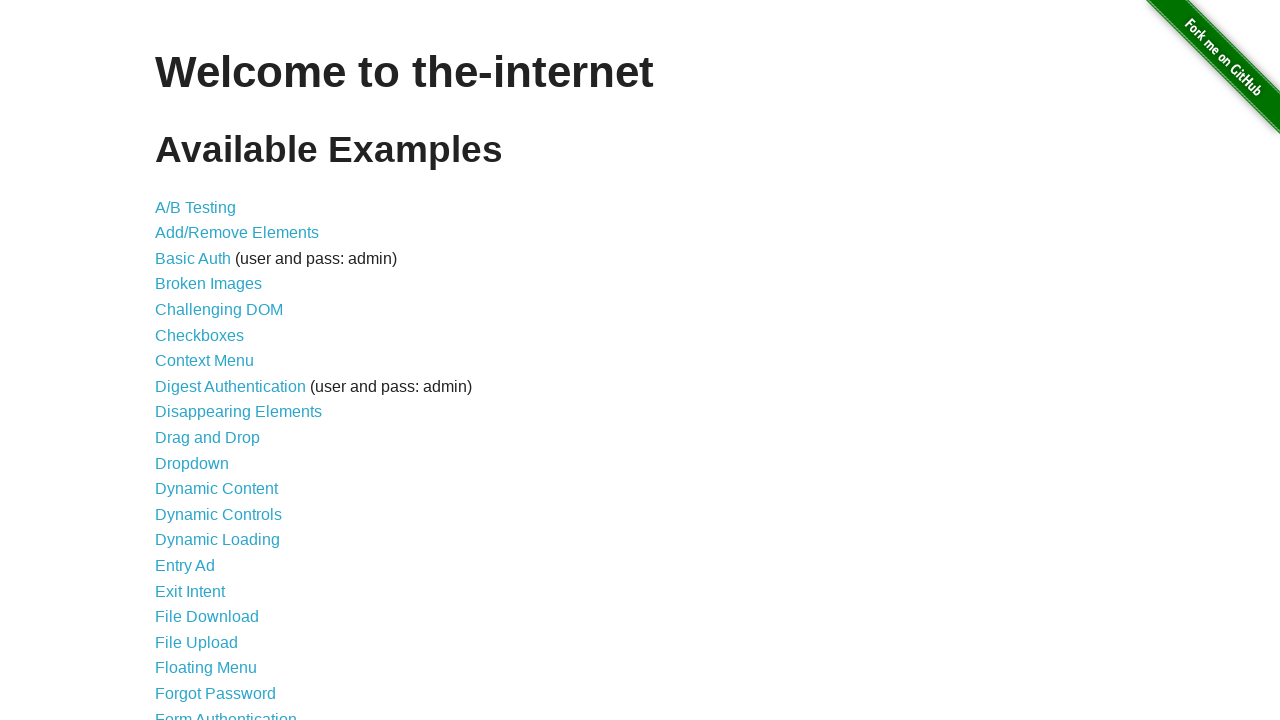

Scrolled down 400 pixels on the page
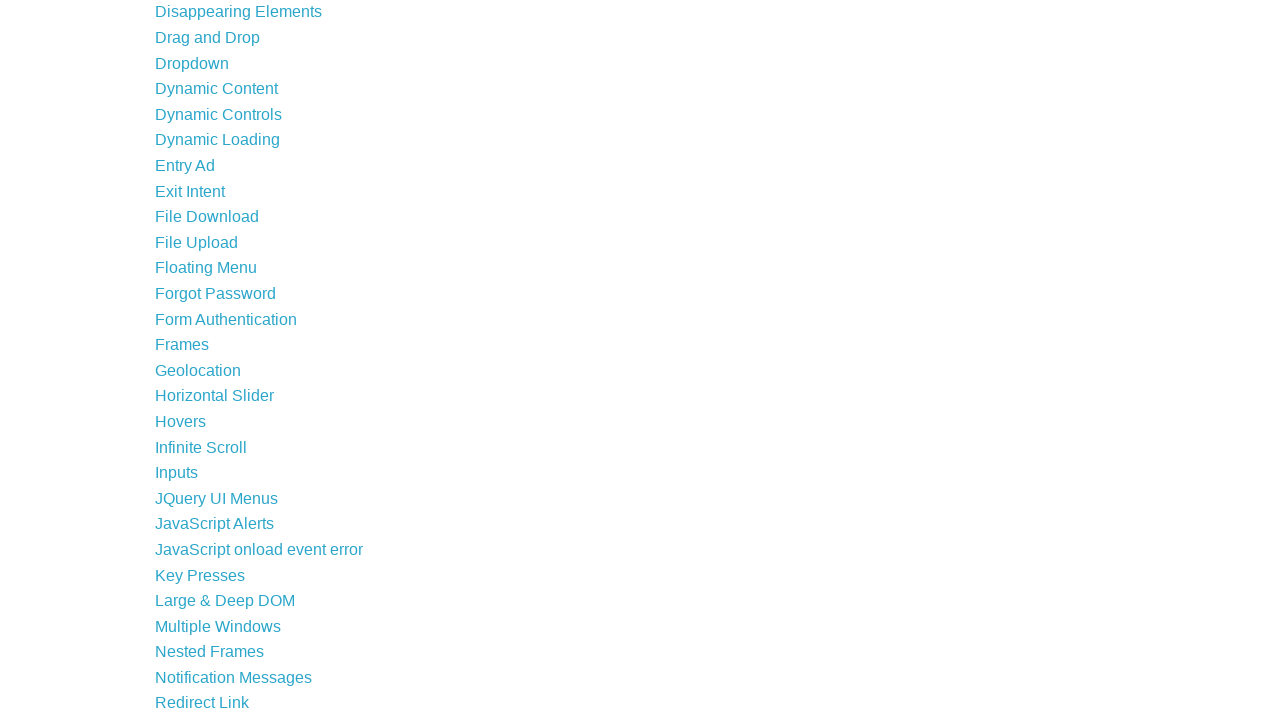

Clicked on Redirect Link at (202, 703) on text=Redirect Link
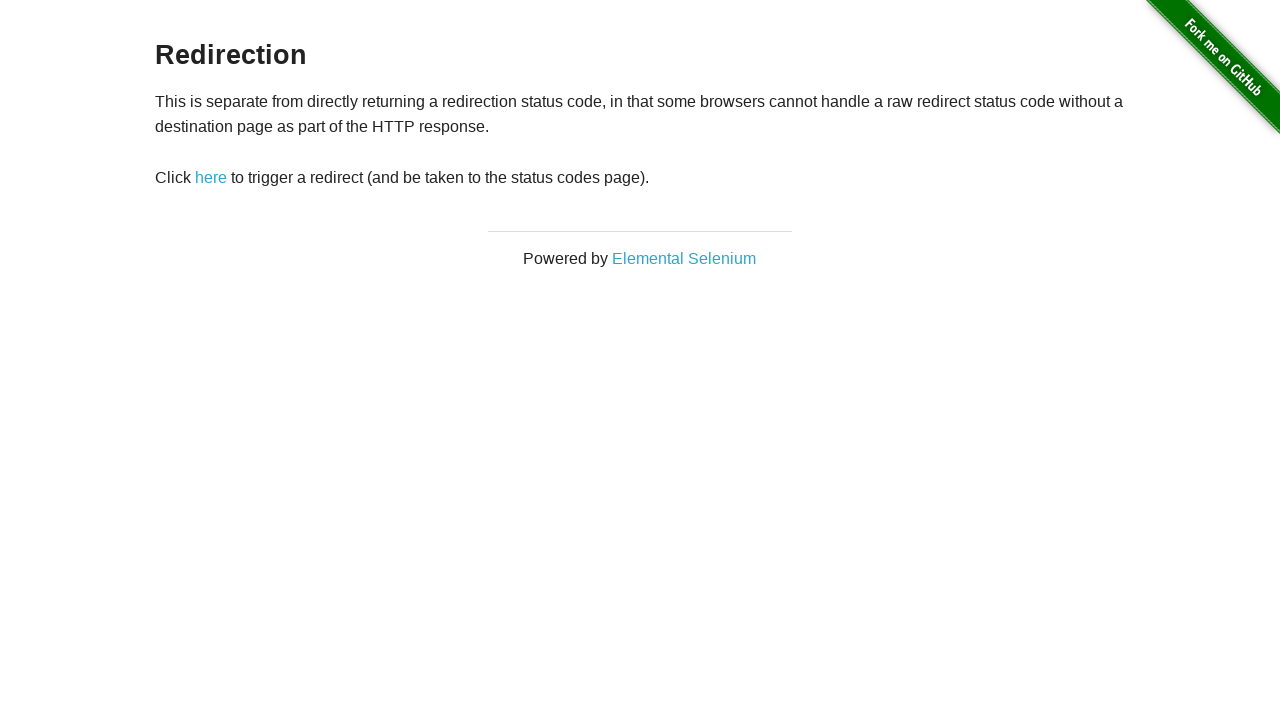

Navigated to status codes page
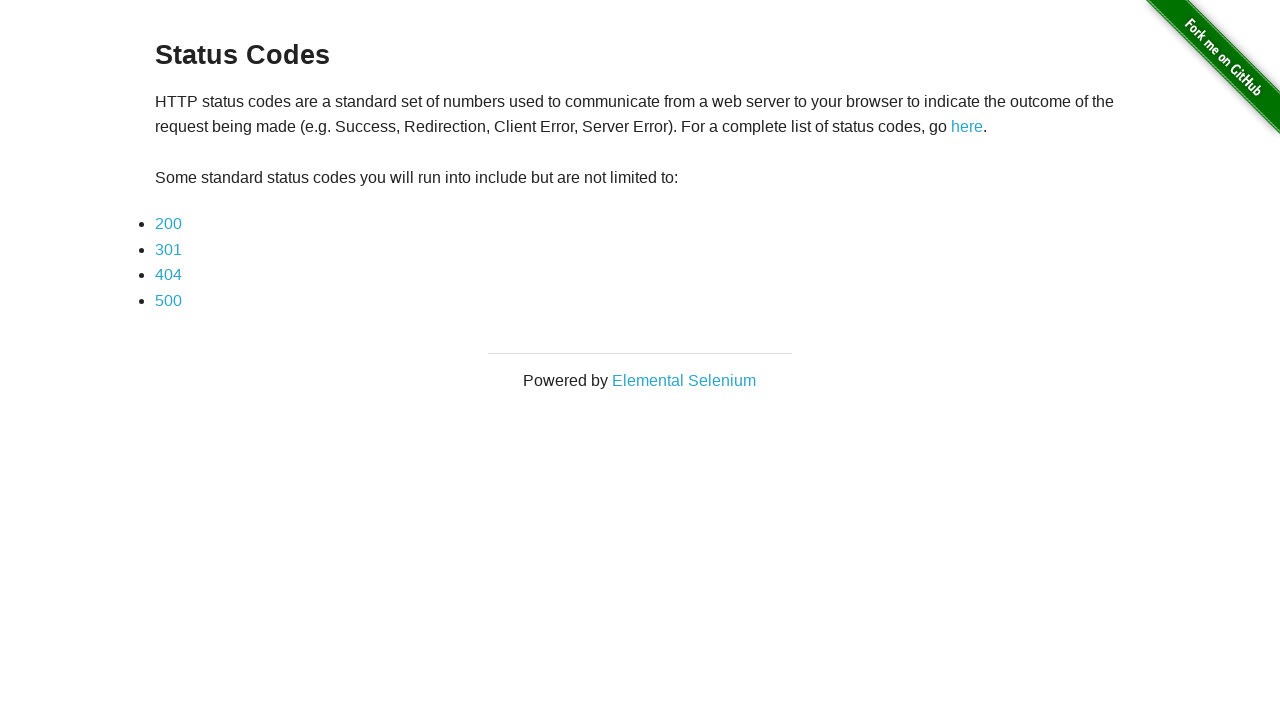

Navigated back to previous page using browser back button
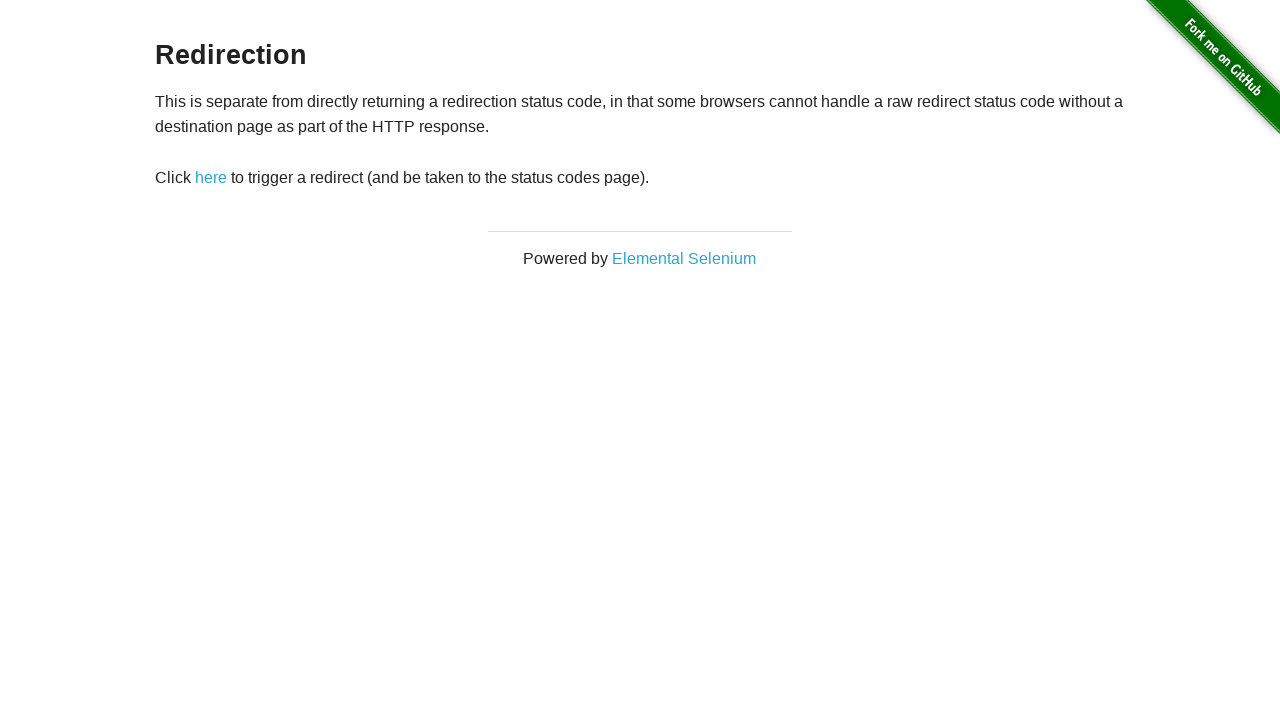

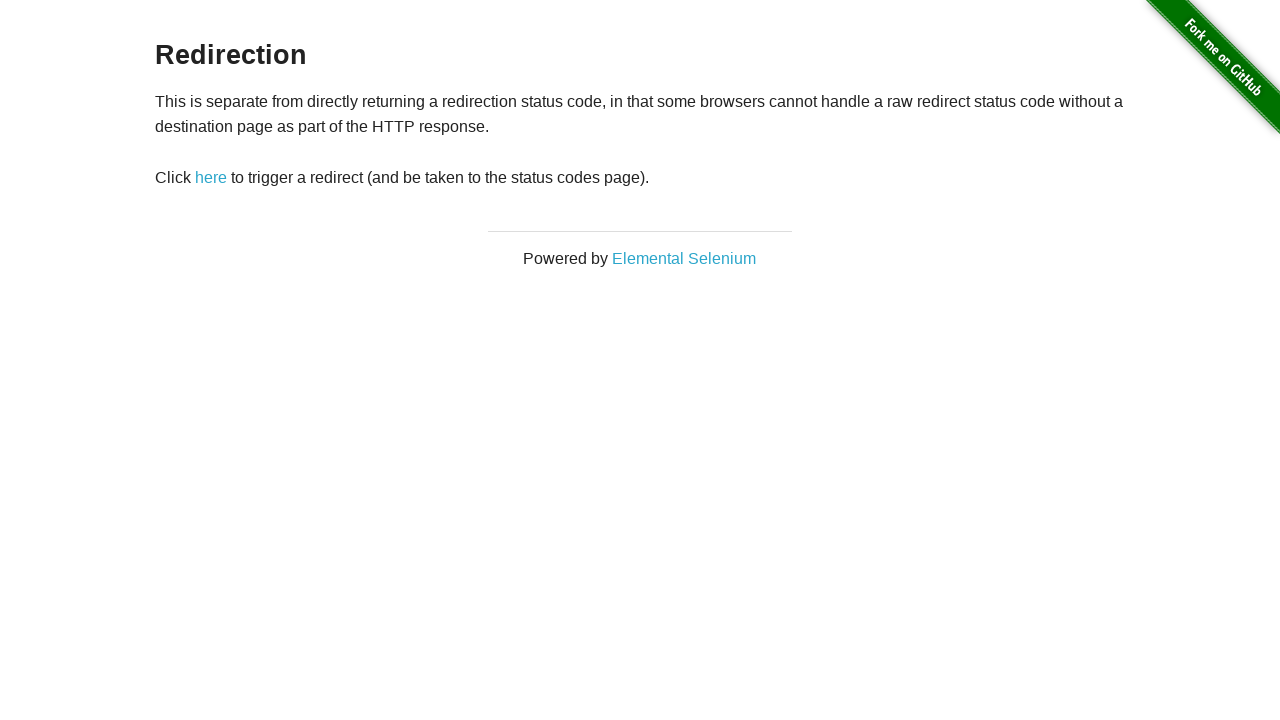